Tests right-click context menu by right-clicking an element, hovering over Quit option, verifying it's highlighted, clicking it, and accepting the alert

Starting URL: http://swisnl.github.io/jQuery-contextMenu/demo.html

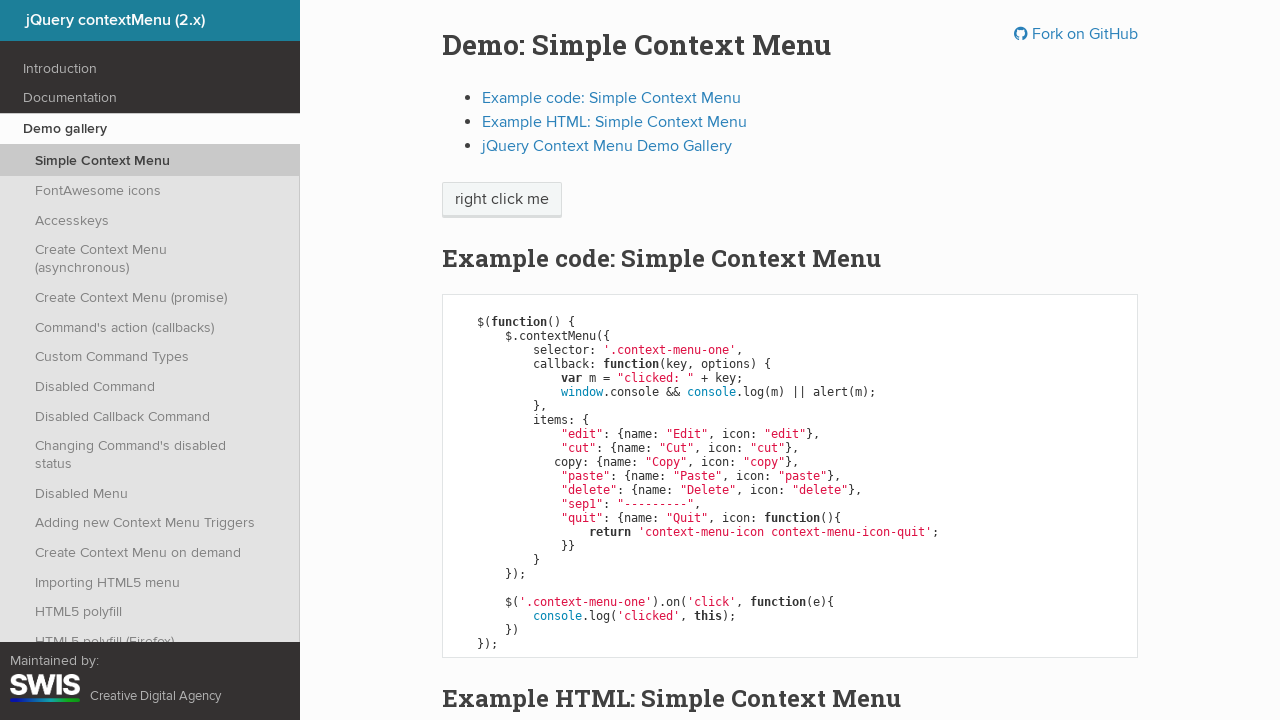

Waited for right-click target element to load
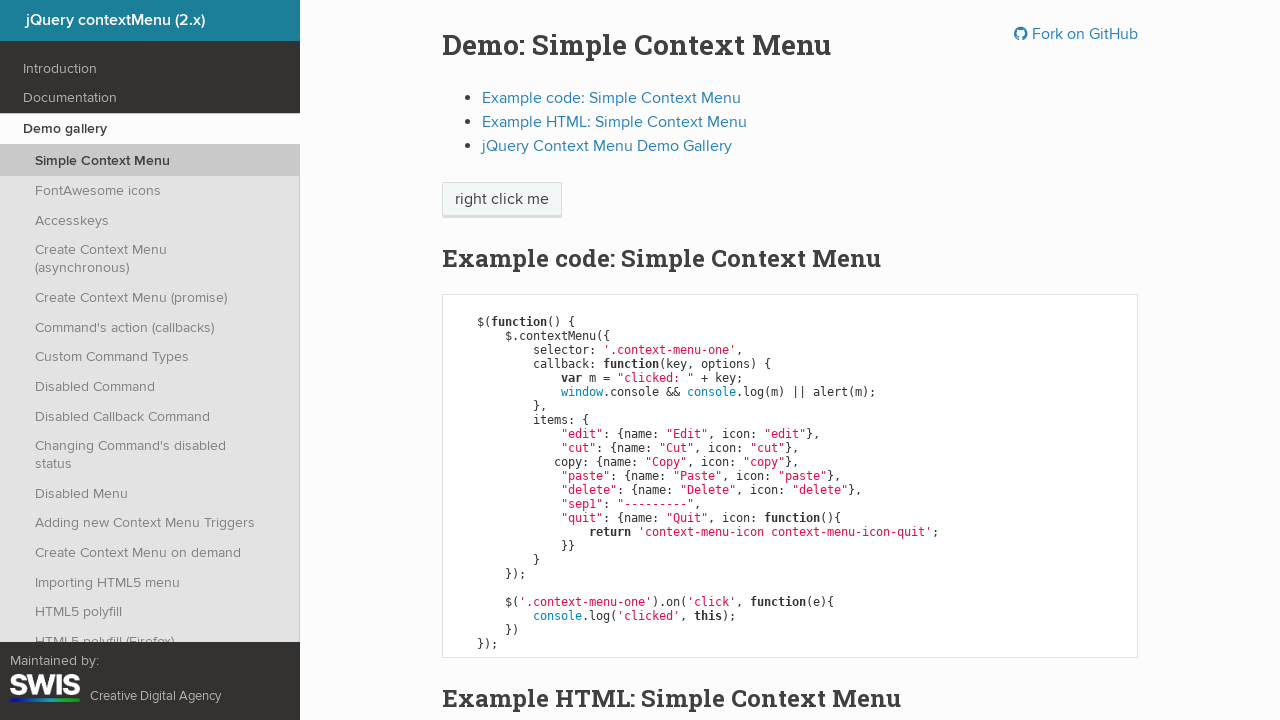

Right-clicked on context menu target element at (502, 200) on span.context-menu-one
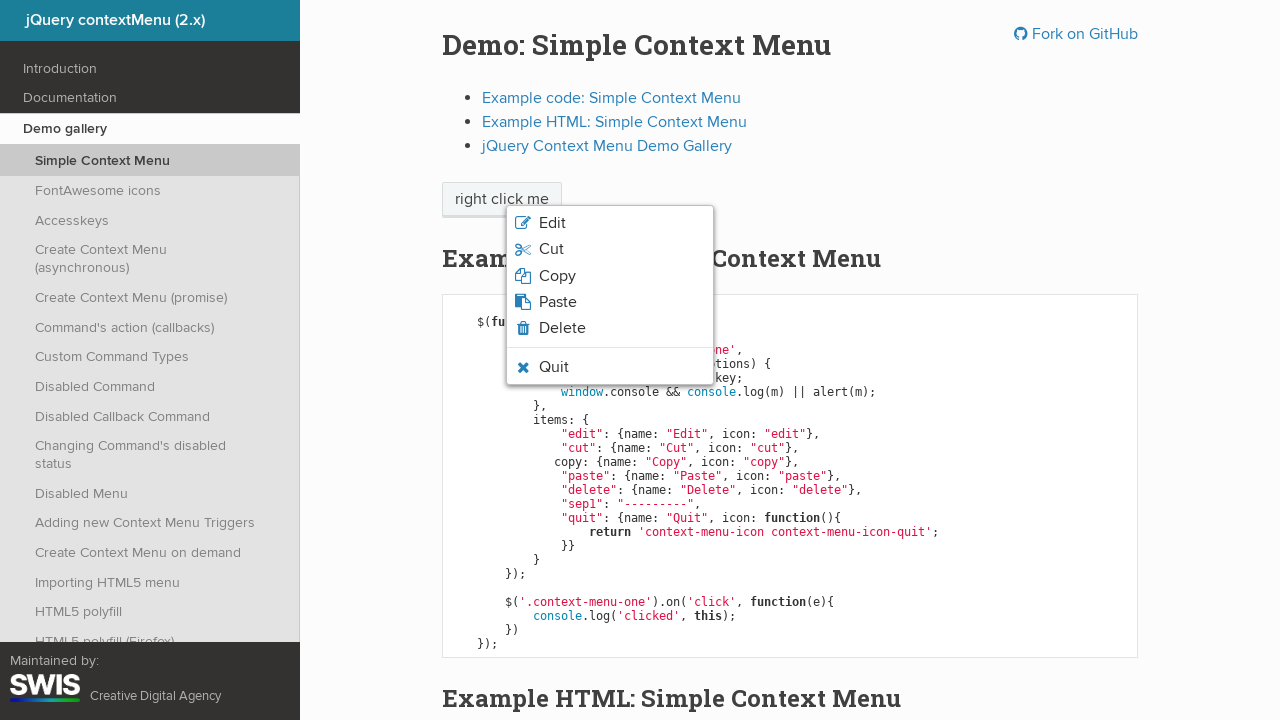

Hovered over Quit option in context menu at (554, 367) on xpath=//ul[contains(@class, 'context-menu-list')]//span[text()='Quit']
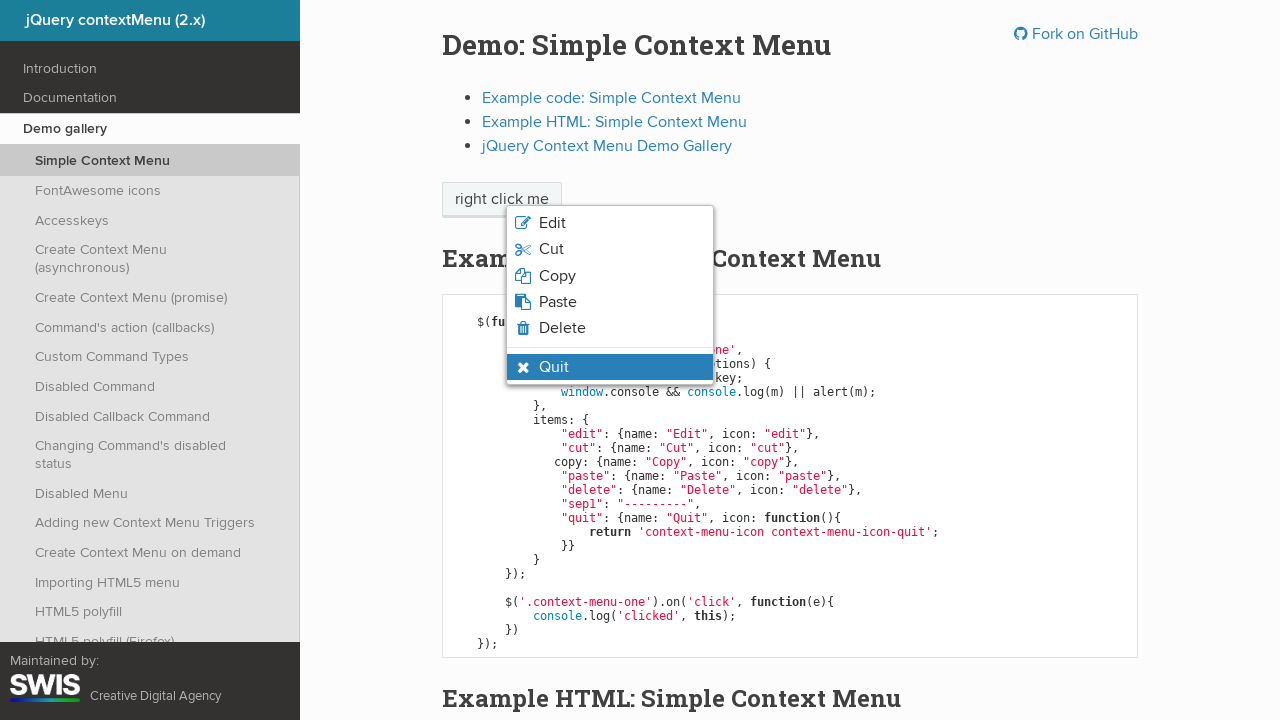

Verified Quit option is visible and highlighted
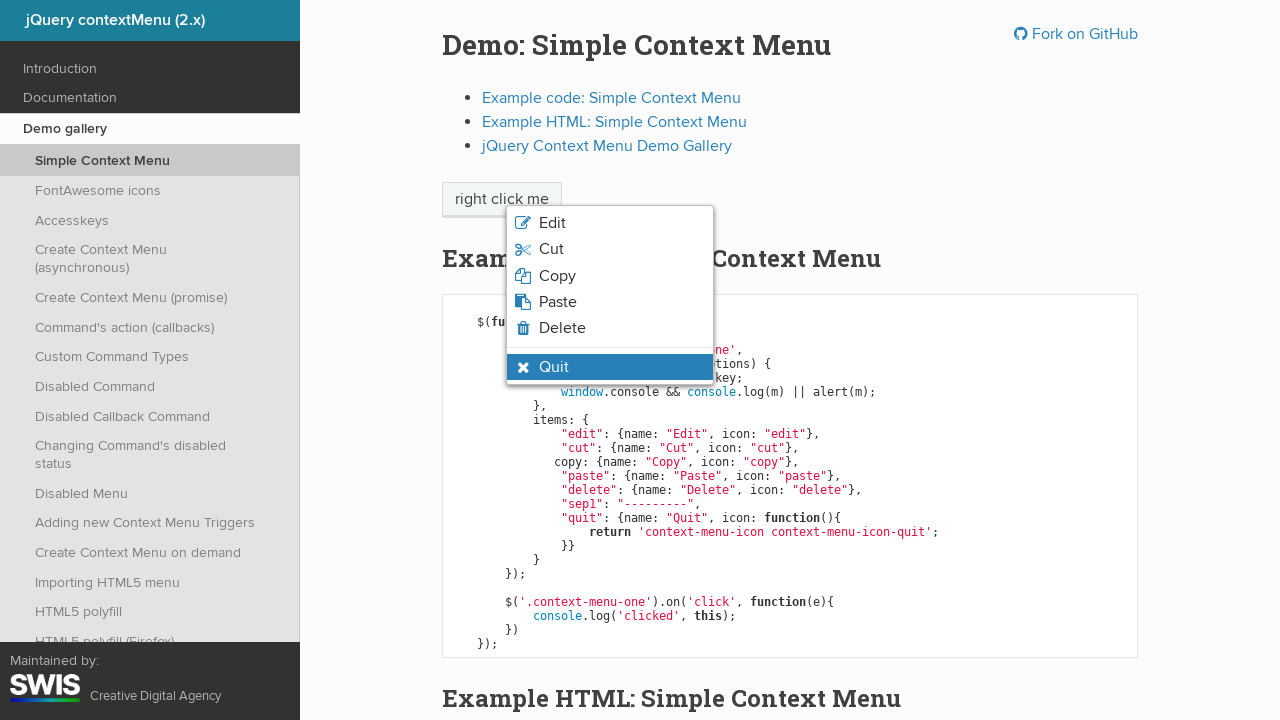

Set up dialog handler to accept alerts
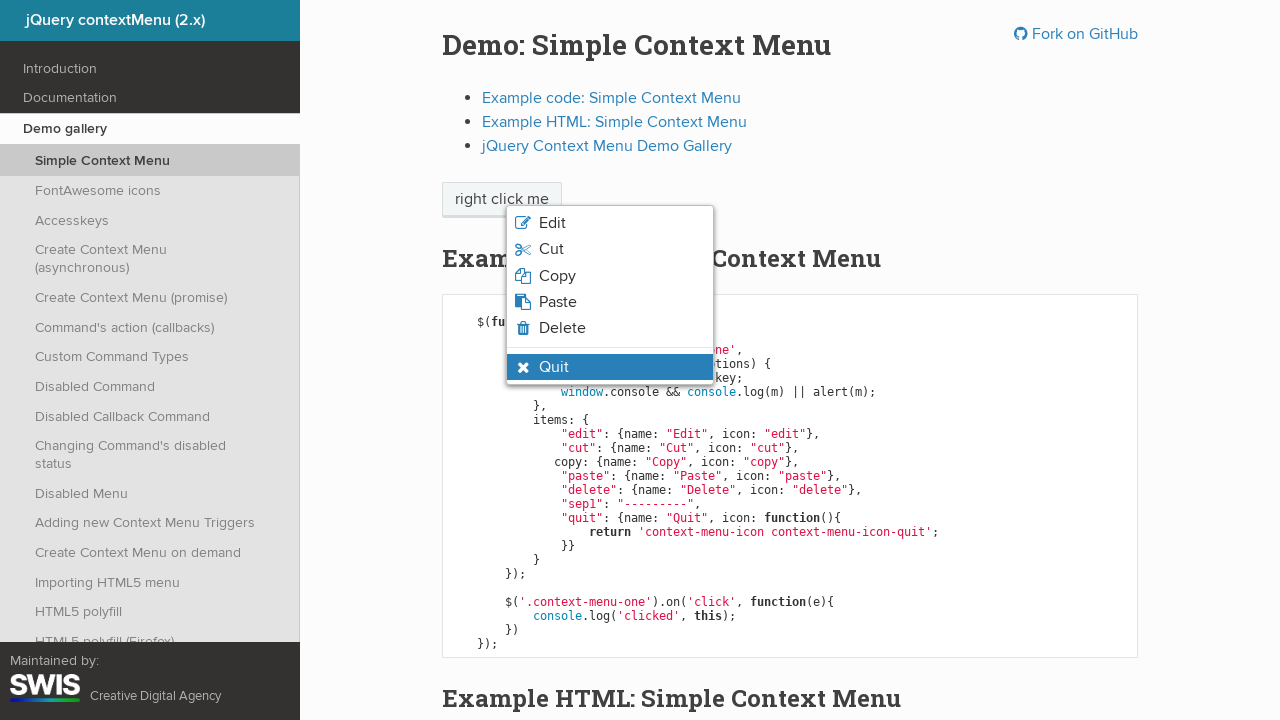

Clicked Quit option and accepted alert at (554, 367) on xpath=//ul[contains(@class, 'context-menu-list')]//span[text()='Quit']
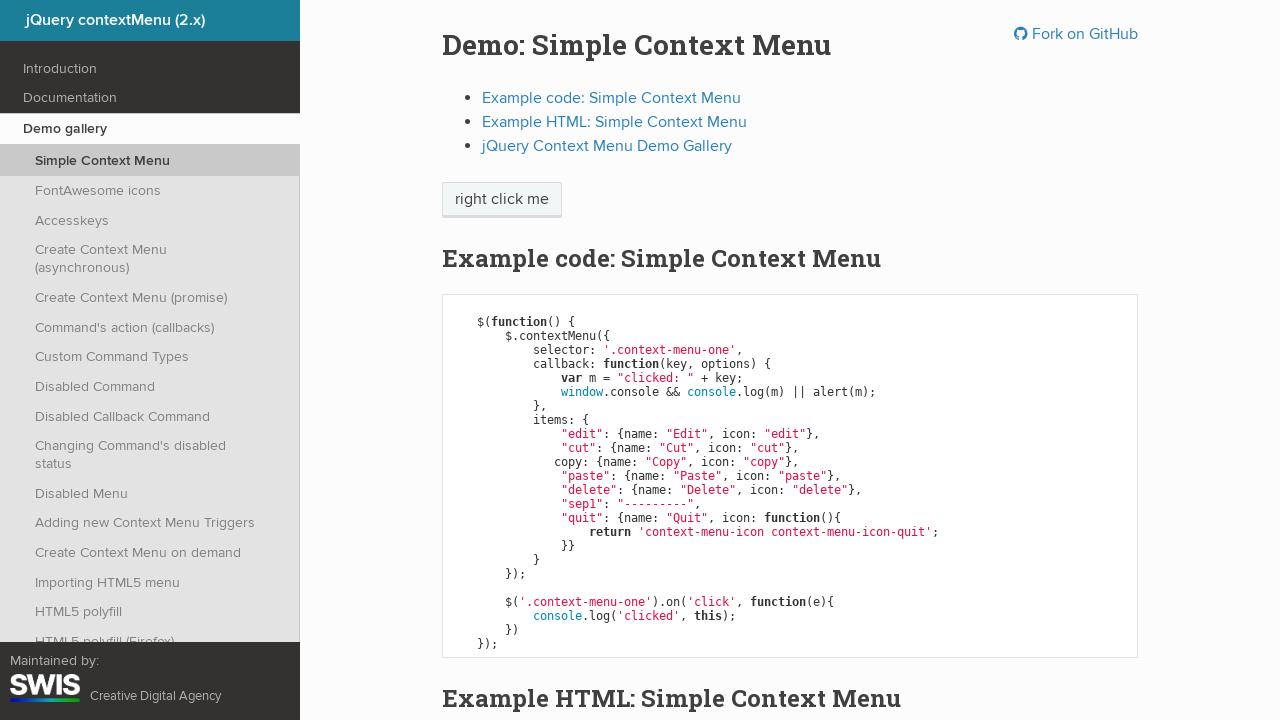

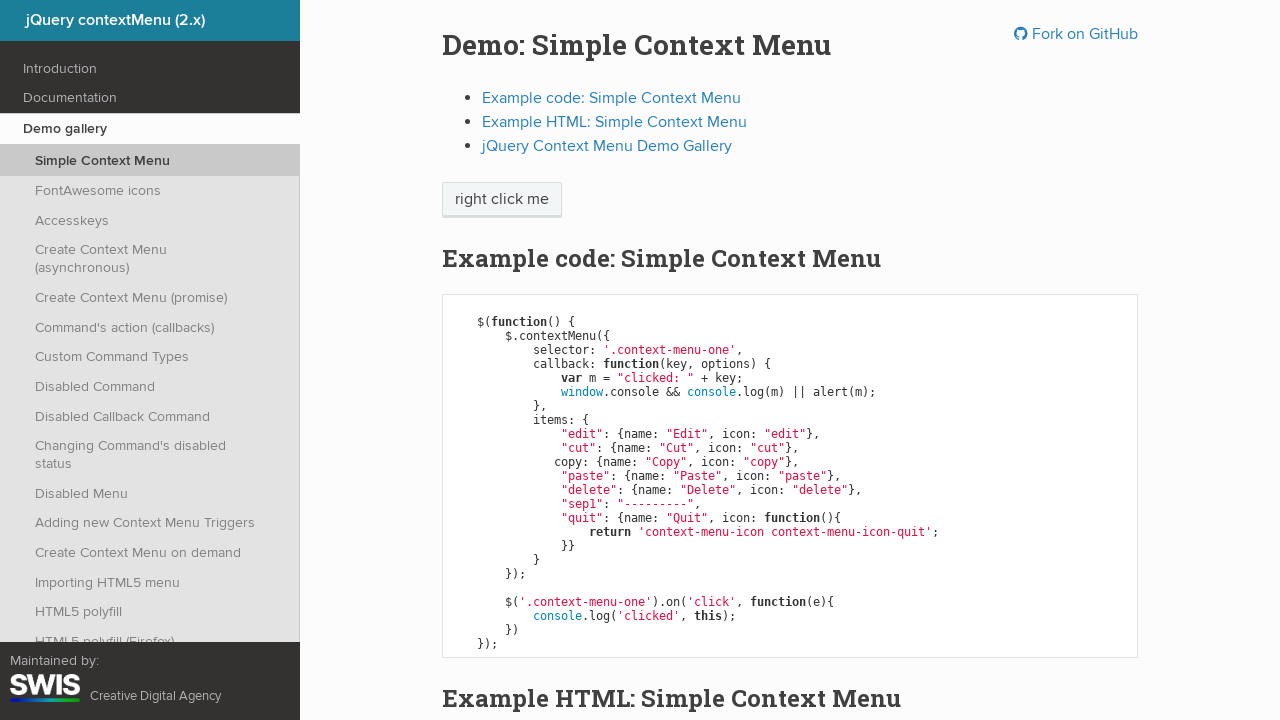